Tests handling a confirm JavaScript alert by clicking the trigger button and dismissing (canceling) the confirmation dialog

Starting URL: https://v1.training-support.net/selenium/javascript-alerts

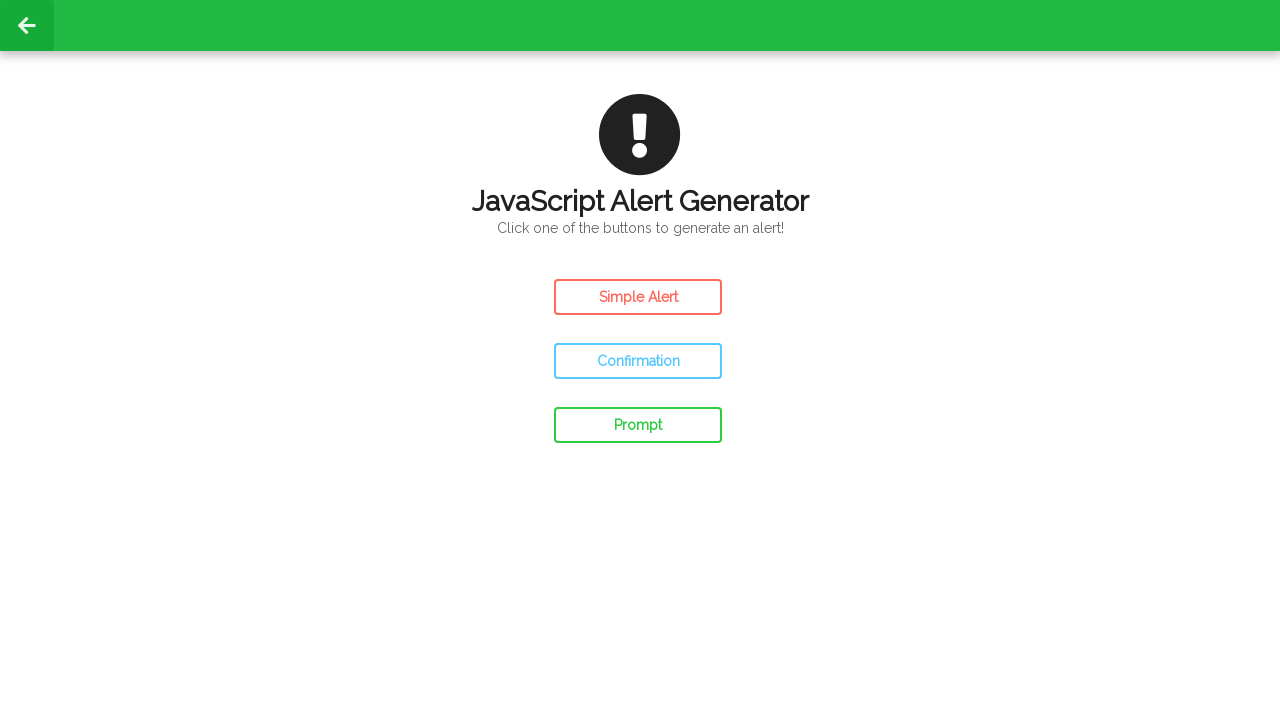

Set up dialog handler to dismiss confirmation alerts
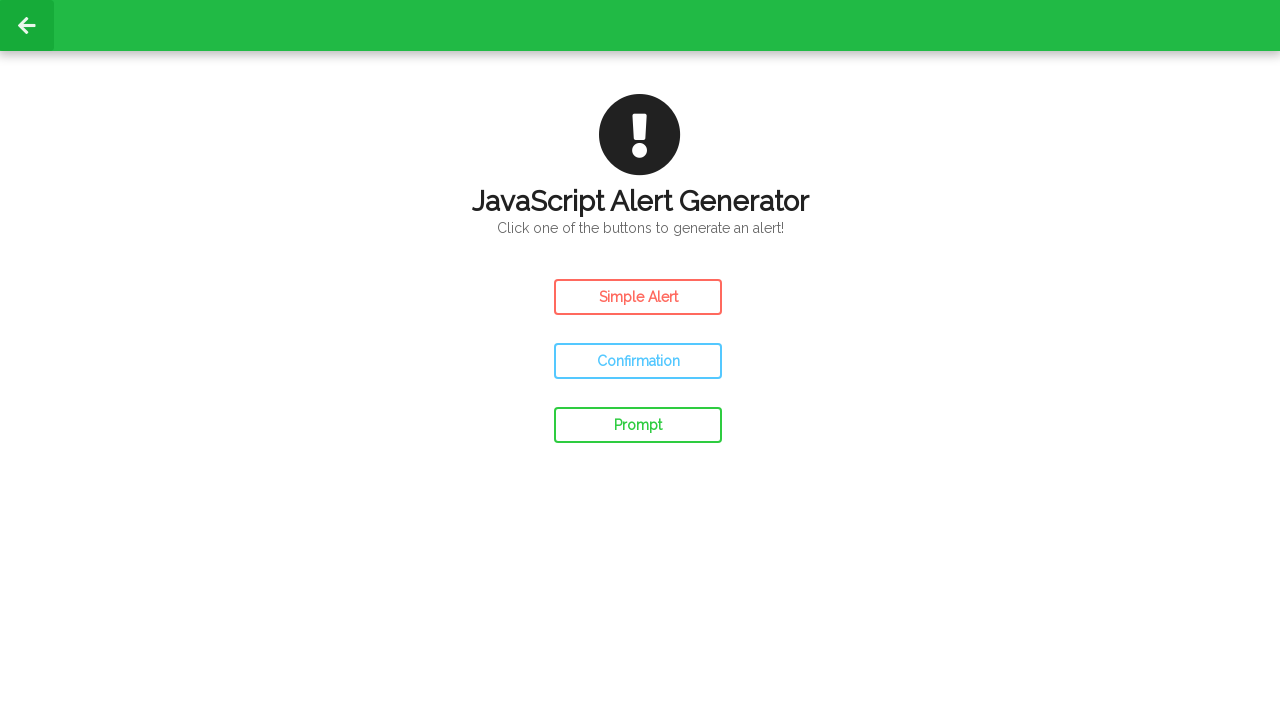

Clicked the Confirm Alert button to trigger the confirm dialog at (638, 361) on #confirm
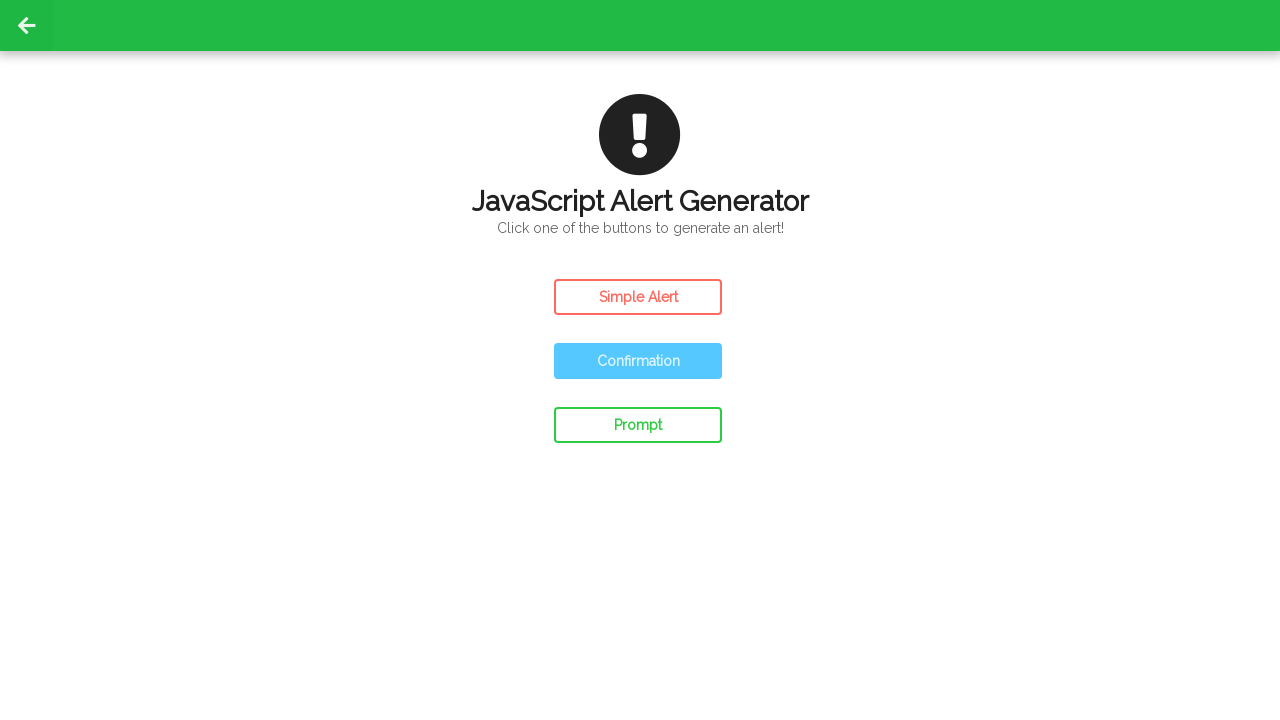

Waited for confirm alert to be processed and dismissed
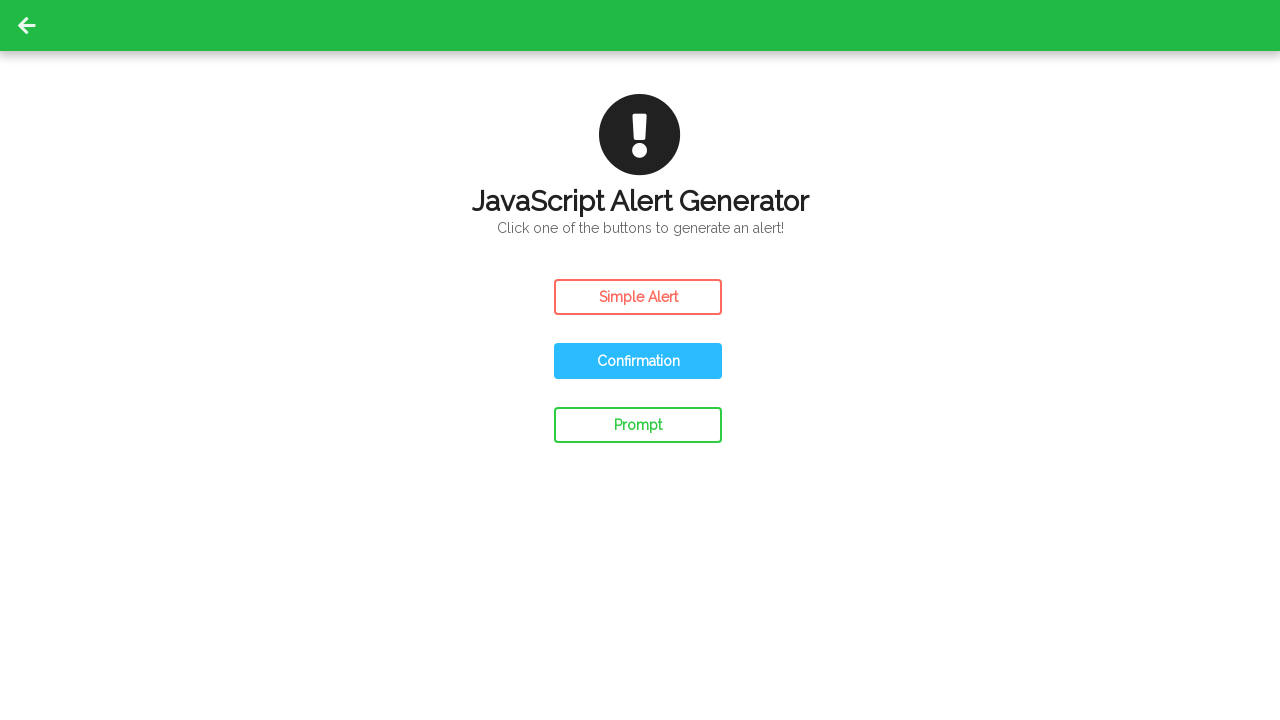

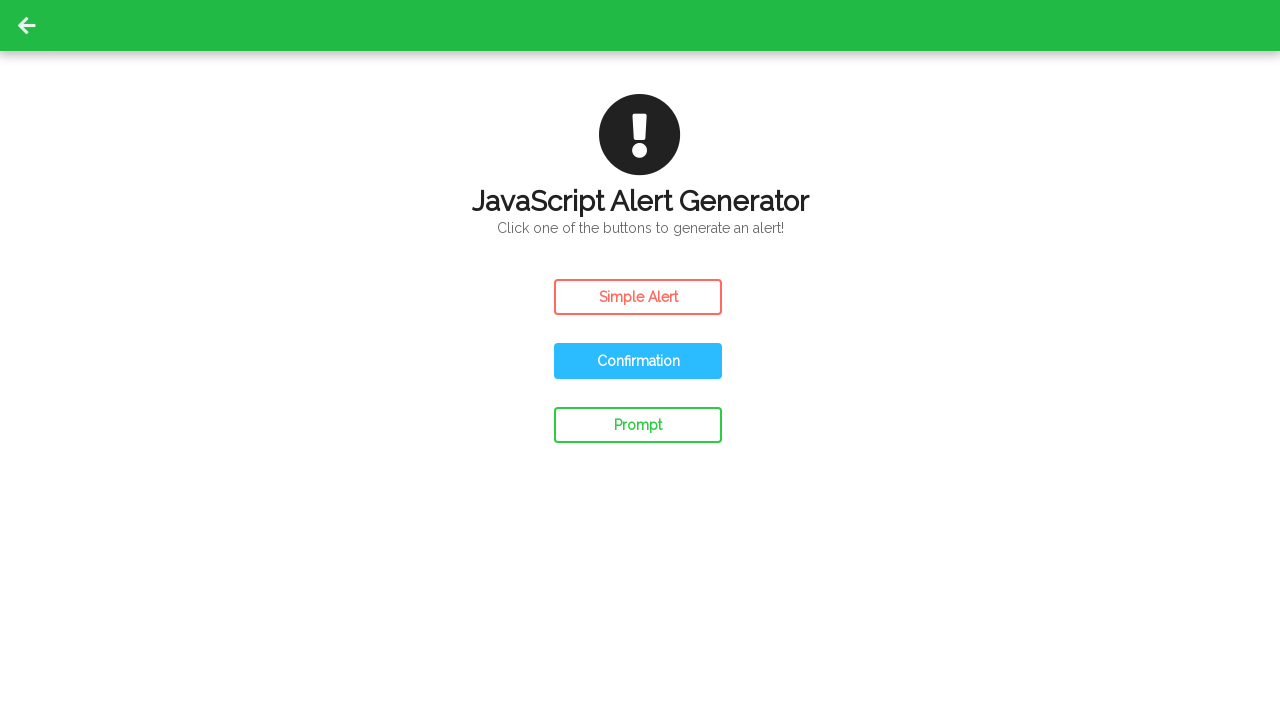